Tests homepage links by clicking on a specific link within a chapter section and verifying the resulting URL and page title. This test covers one example from the parameterized data (Web form page).

Starting URL: https://bonigarcia.dev/selenium-webdriver-java/

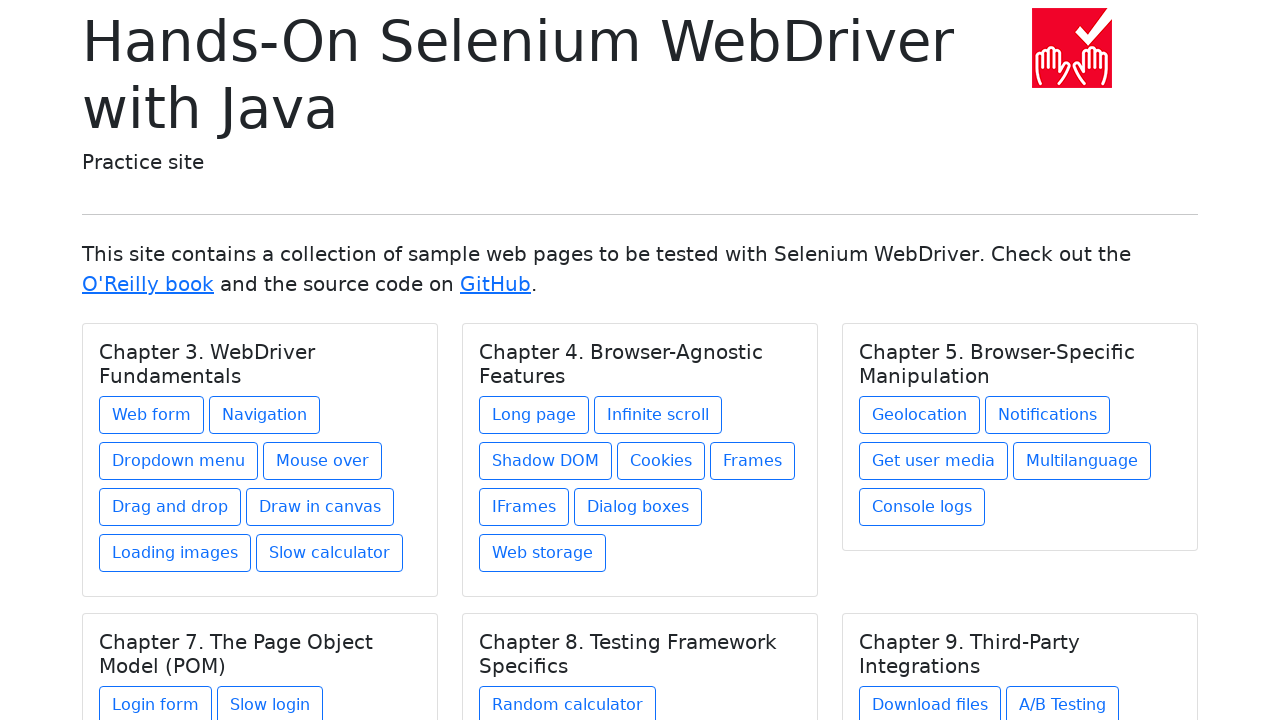

Clicked on 'Web form' link under Chapter 3. WebDriver Fundamentals at (152, 415) on xpath=//h5[text() = 'Chapter 3. WebDriver Fundamentals']/../a[@href = 'web-form.
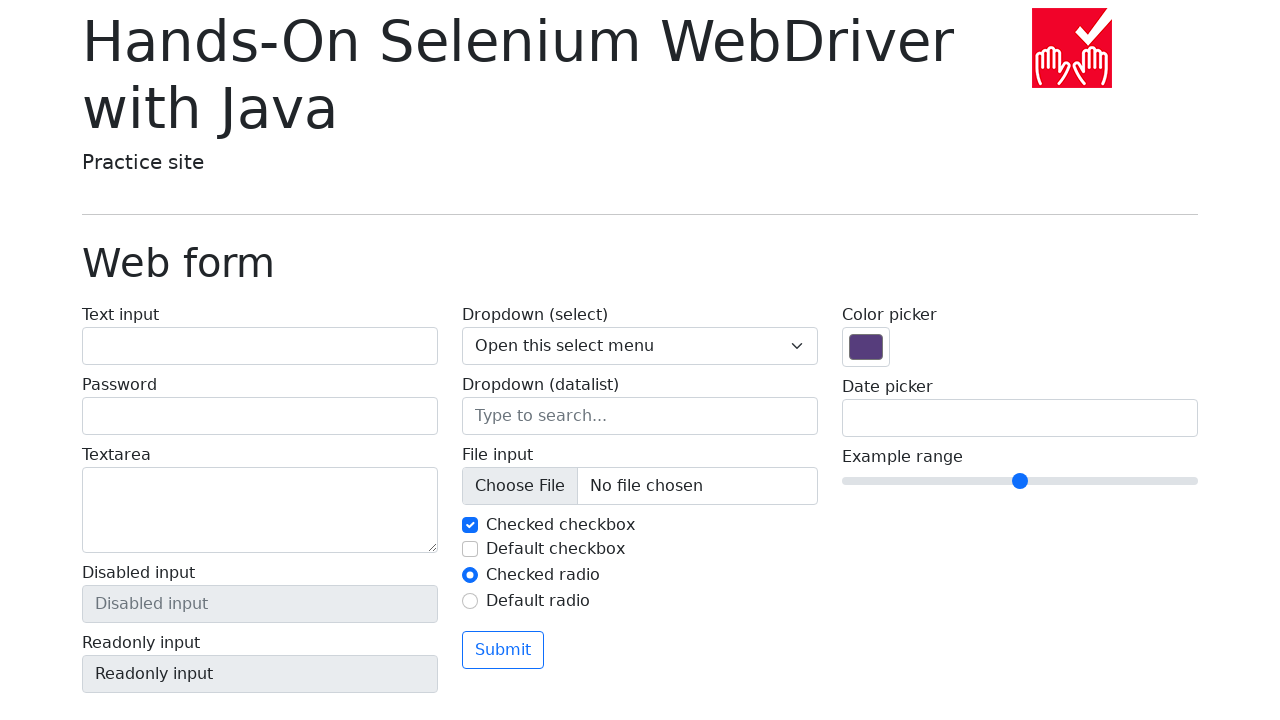

Page loaded and title element (.display-6) is present
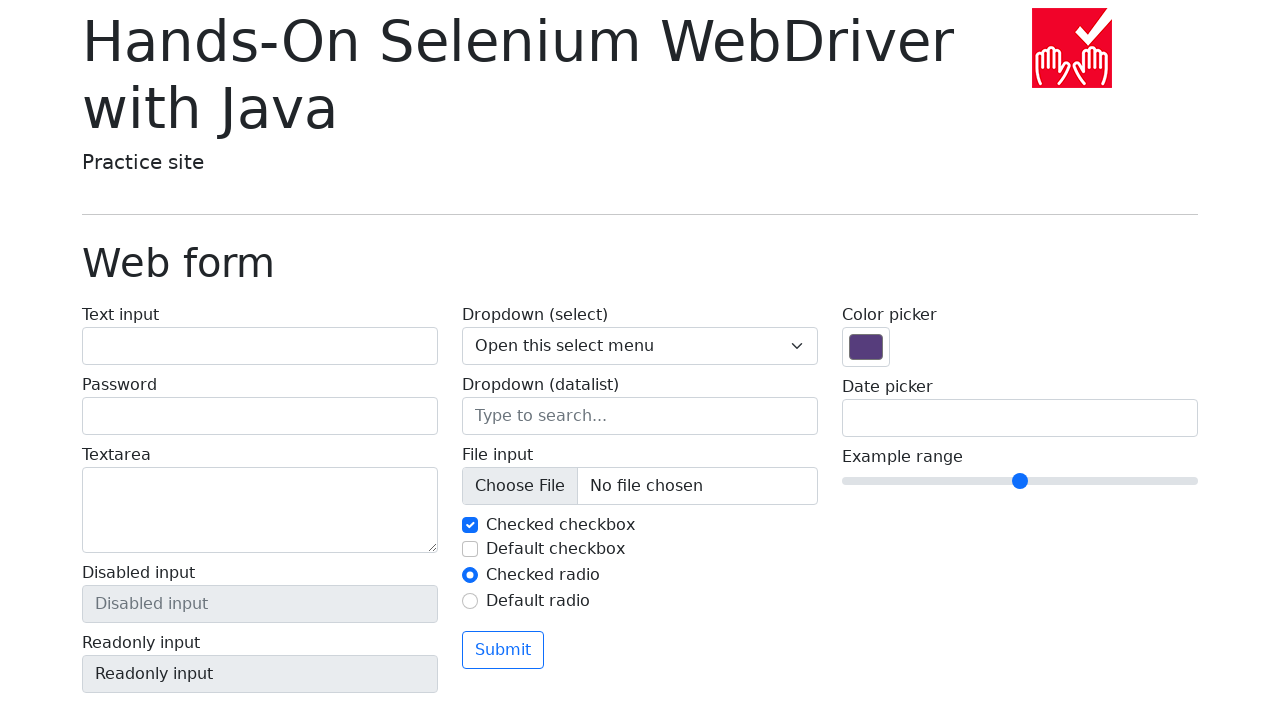

Verified URL contains 'web-form.html'
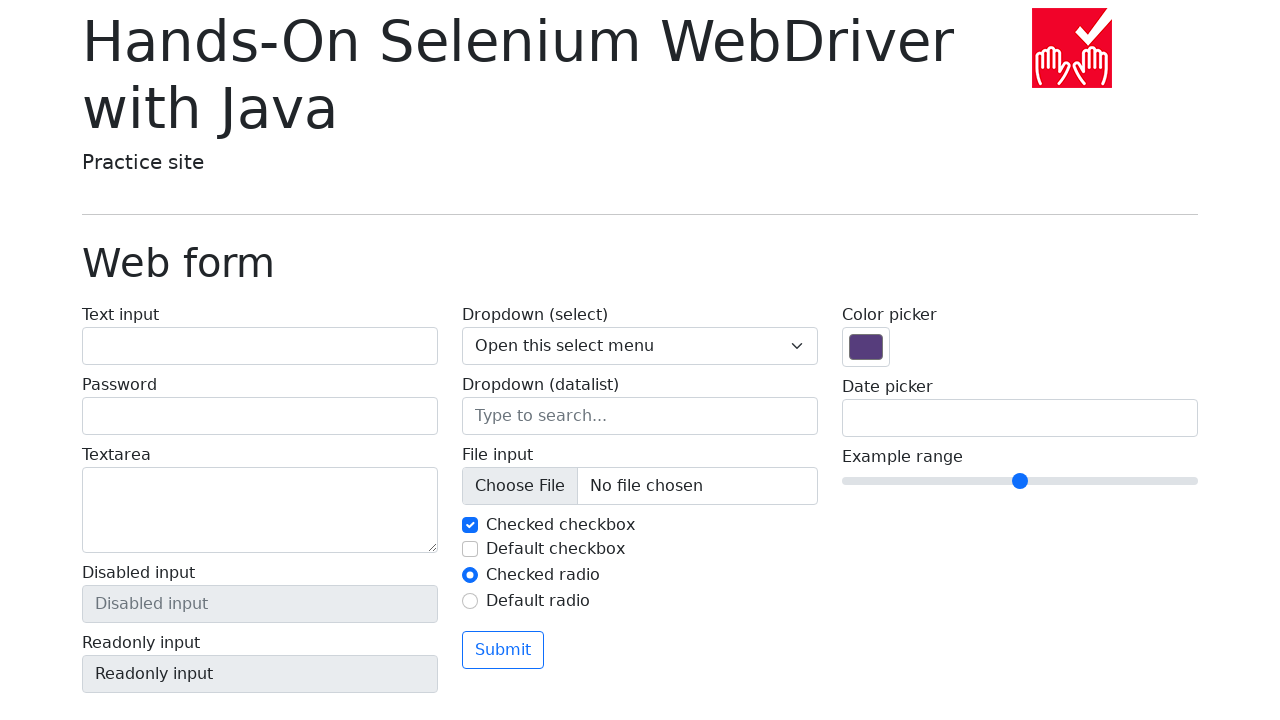

Verified page title is 'Web form'
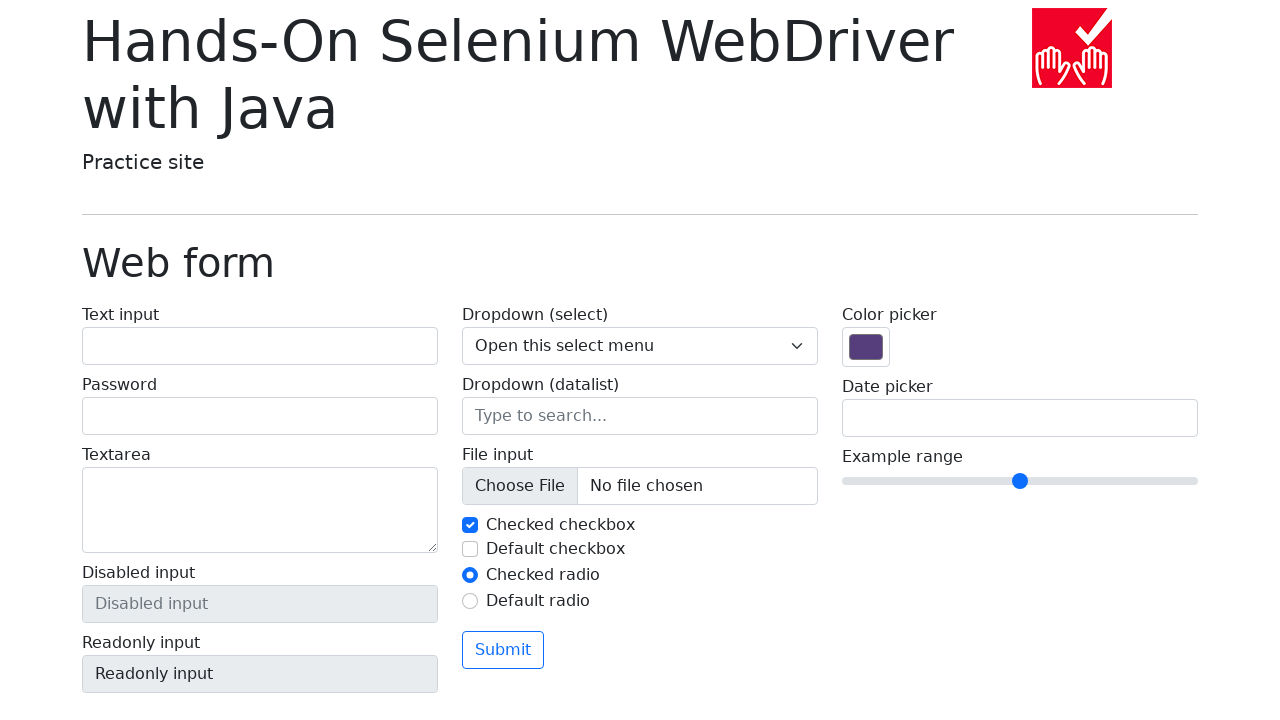

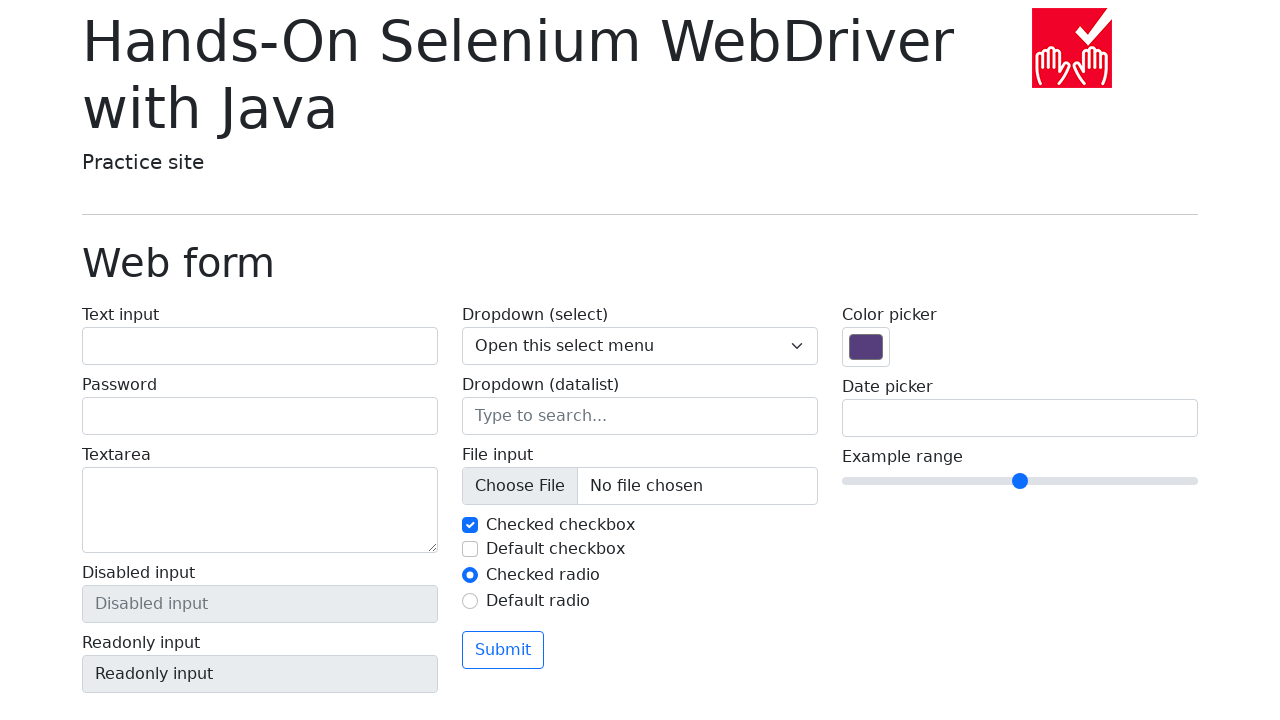